Tests multi-window handling by clicking a link that opens a new window, switching to the new window to verify its content and title, then switching back to the original window and verifying its title.

Starting URL: https://the-internet.herokuapp.com/windows

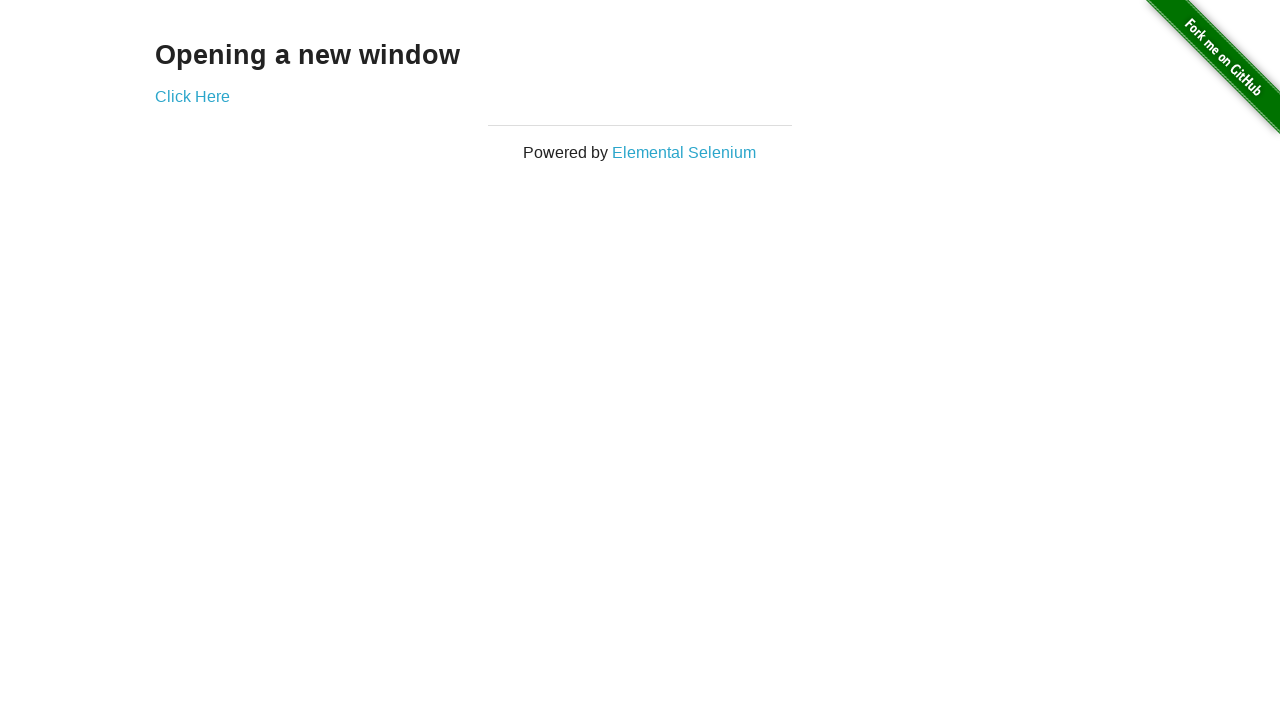

Verified page heading is 'Opening a new window'
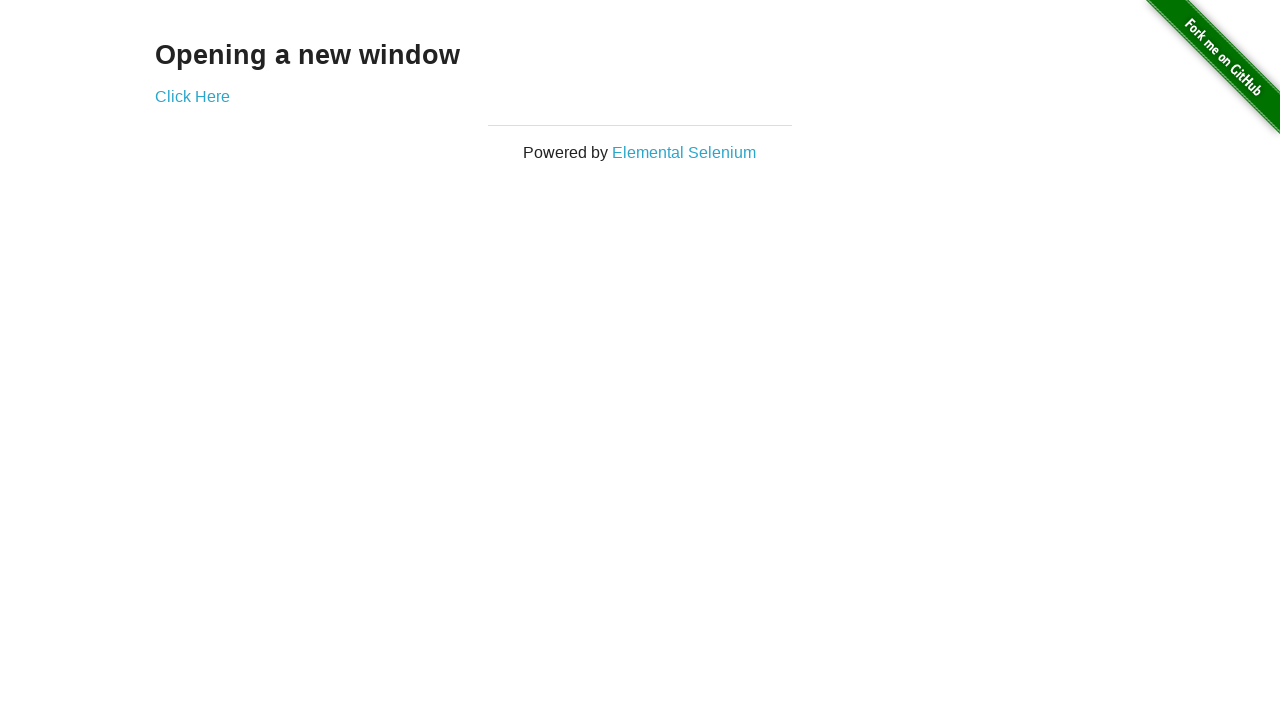

Verified page title contains 'The Internet'
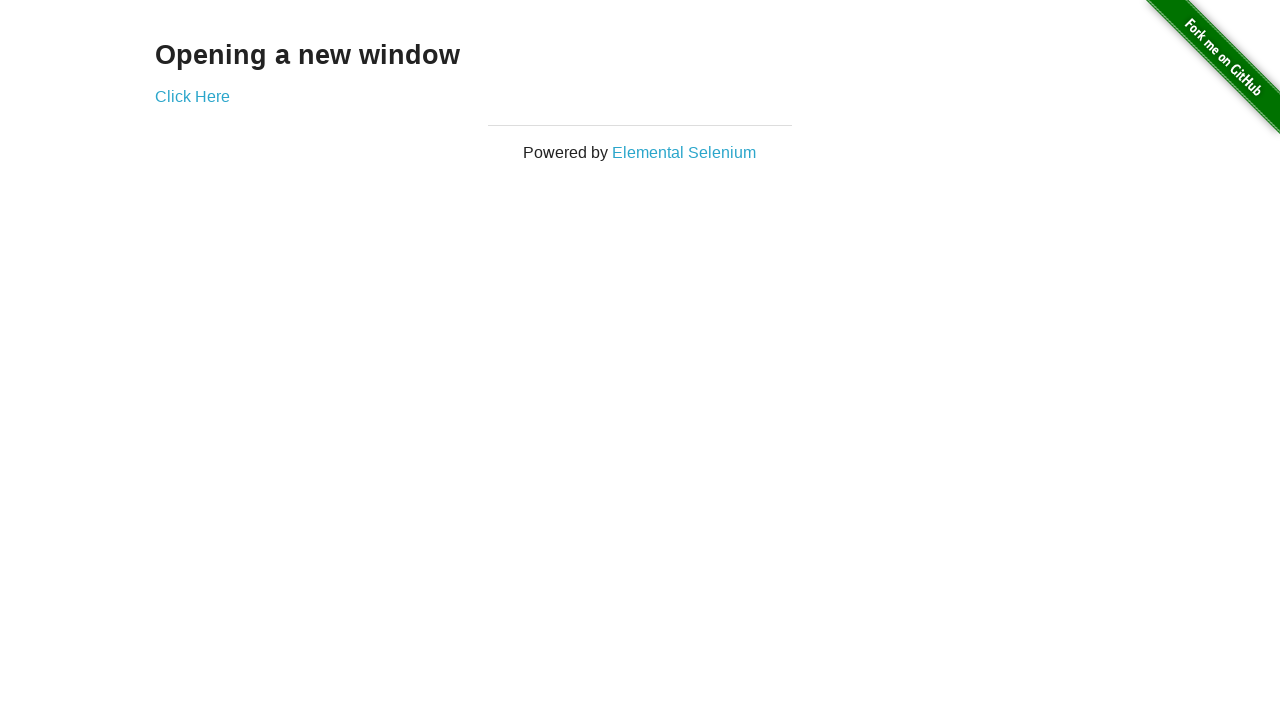

Clicked 'Click Here' link to open new window at (192, 96) on text=Click Here
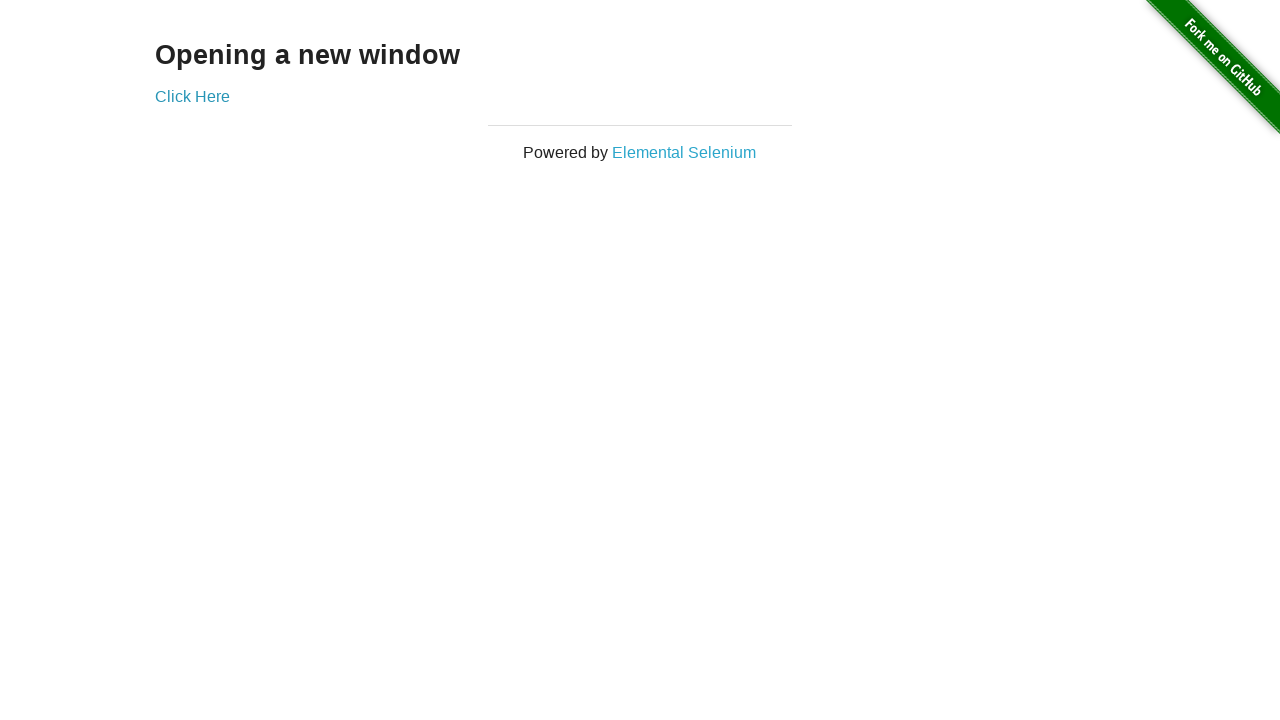

New window opened and captured
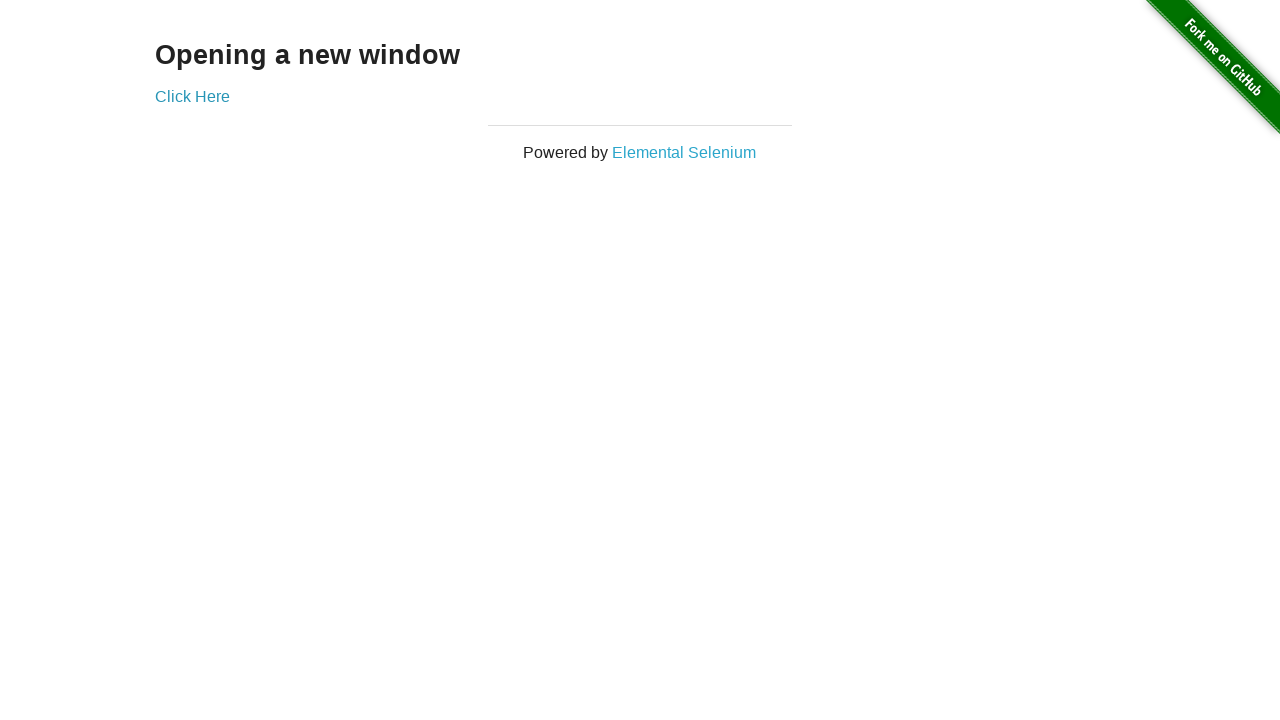

Waited for new window to fully load
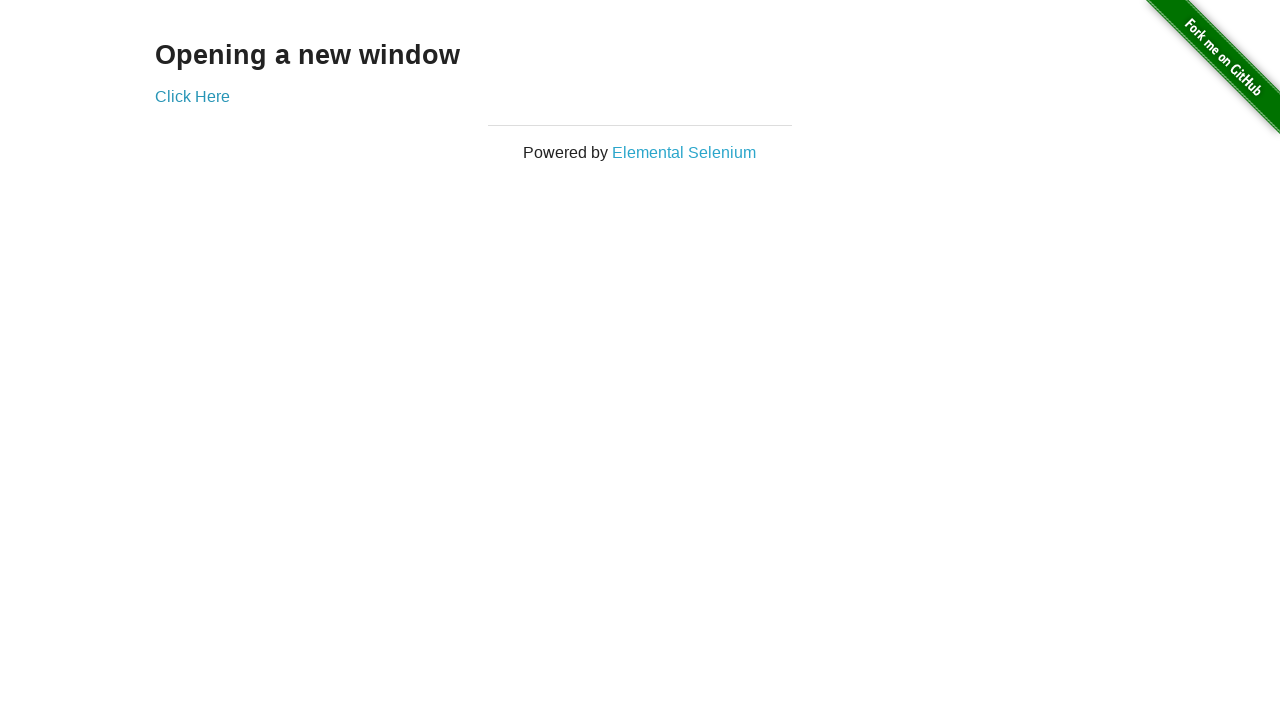

Verified new window title is 'New Window'
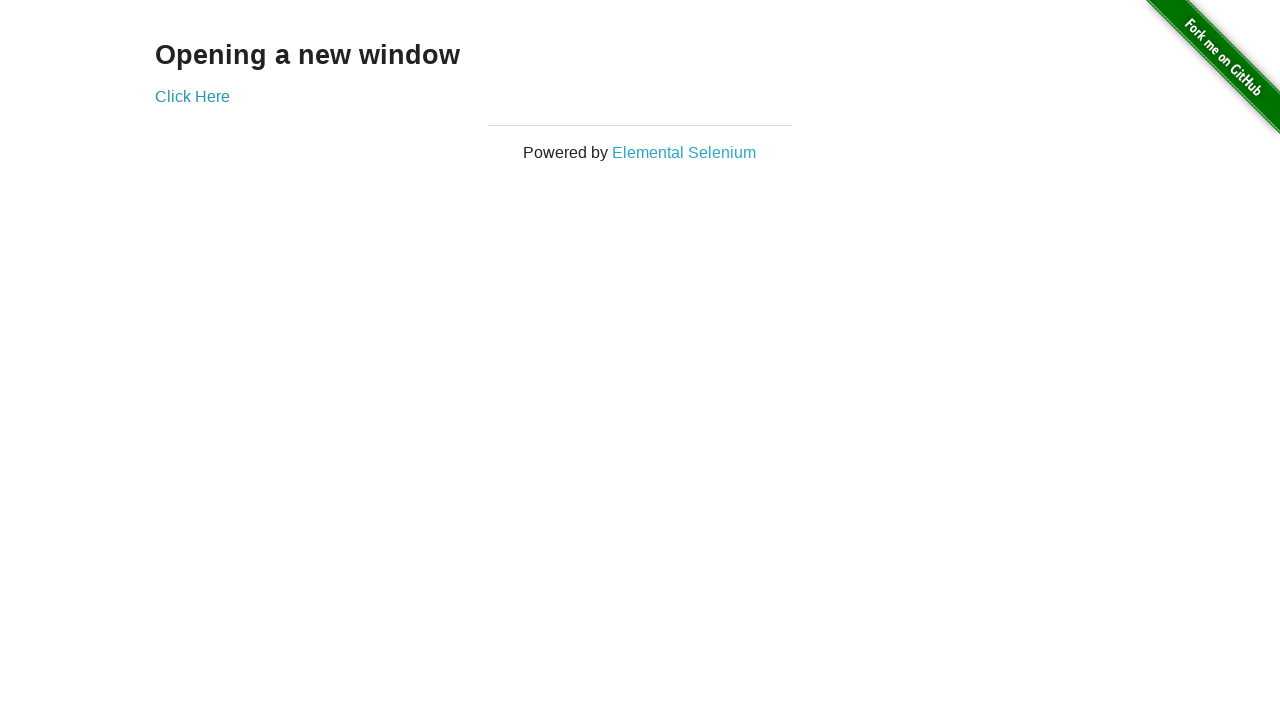

Verified new window heading is 'New Window'
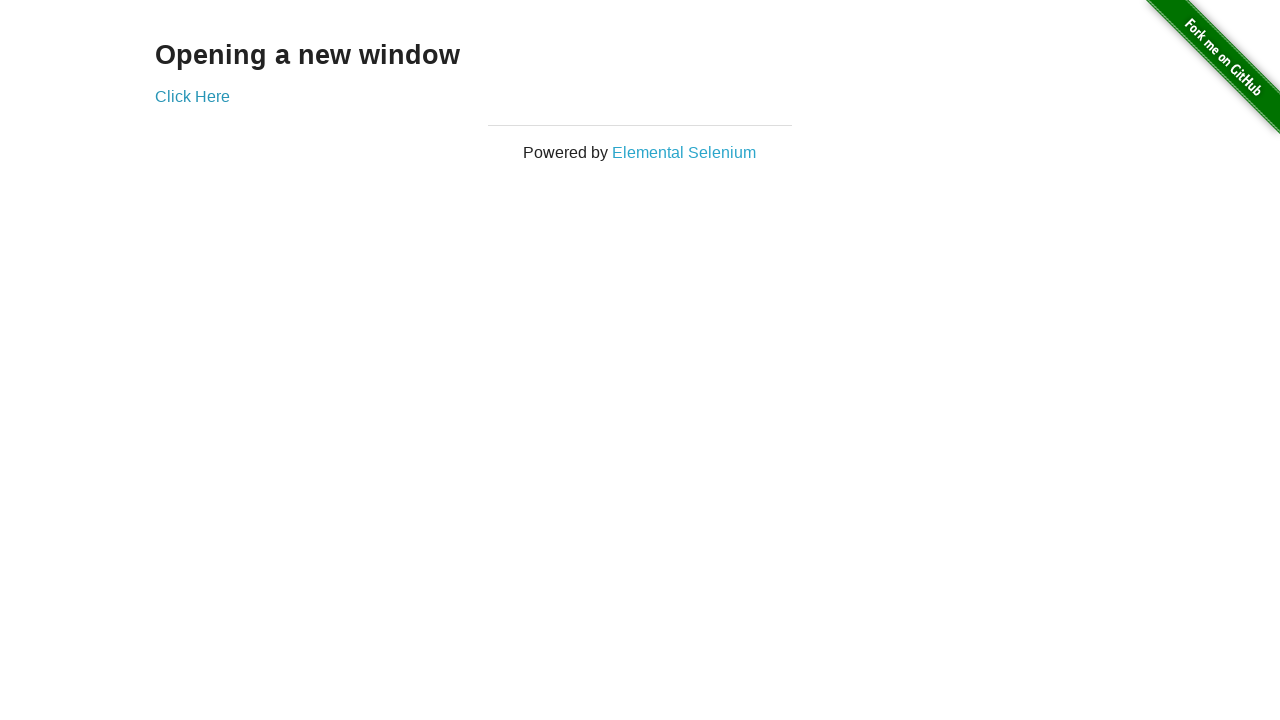

Switched back to original window
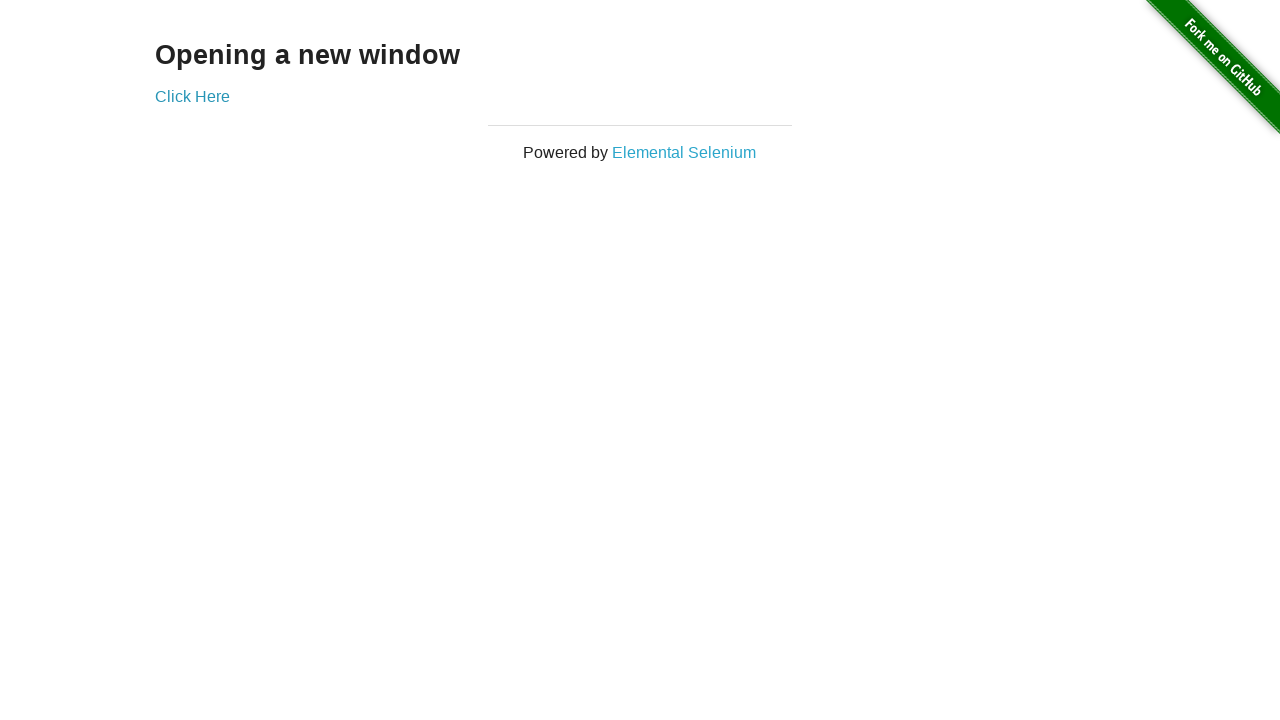

Verified original window title still contains 'The Internet'
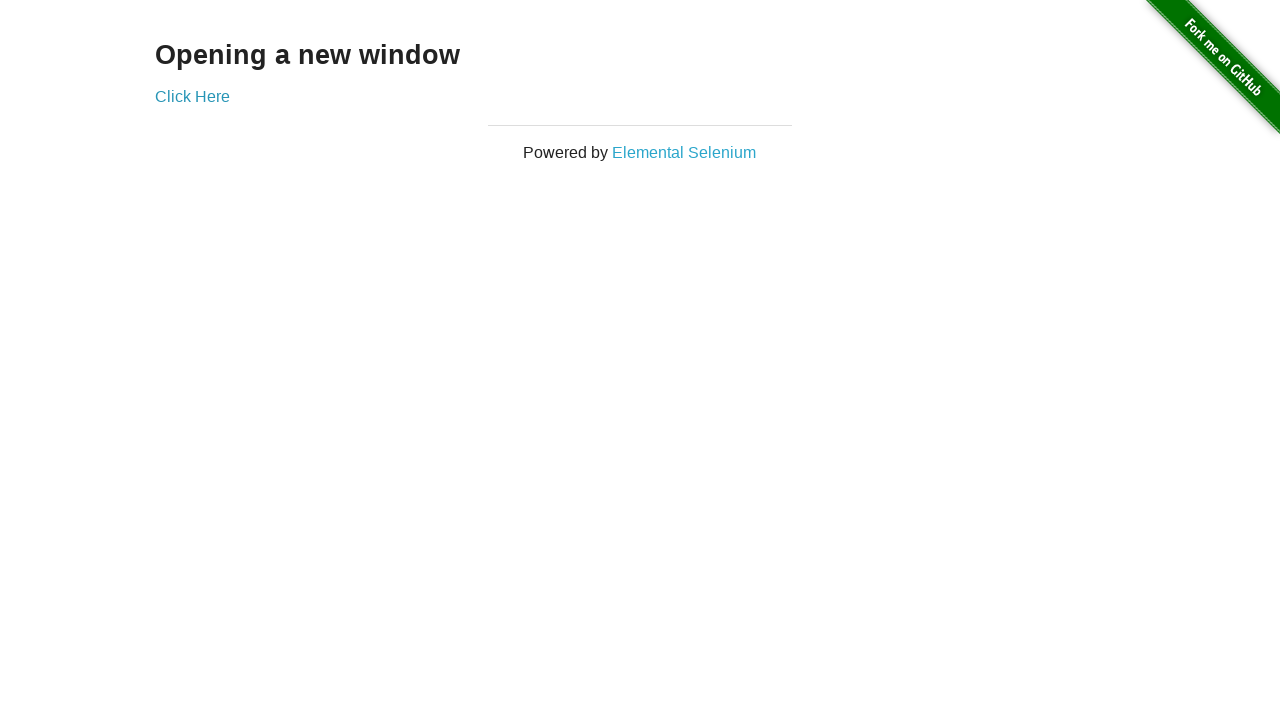

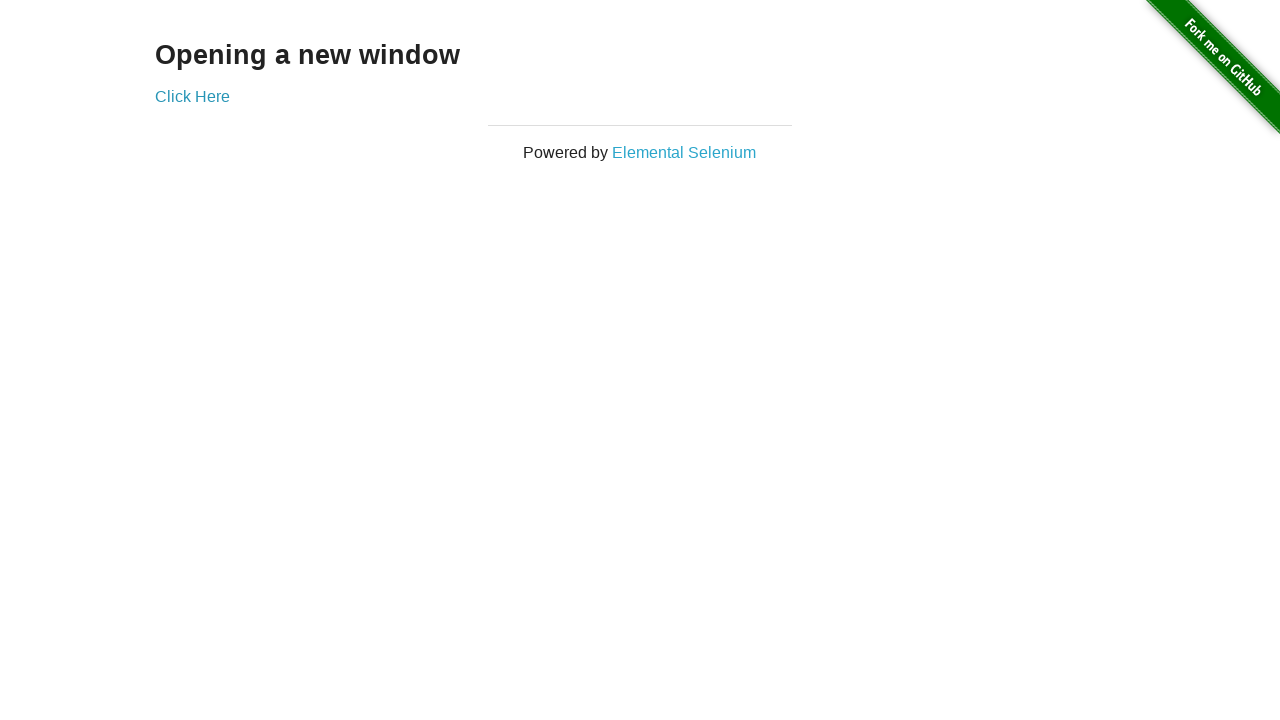